Tests the toggle show/hide functionality on W3Schools by verifying an element's visibility before and after clicking a toggle button

Starting URL: https://www.w3schools.com/howto/howto_js_toggle_hide_show.asp

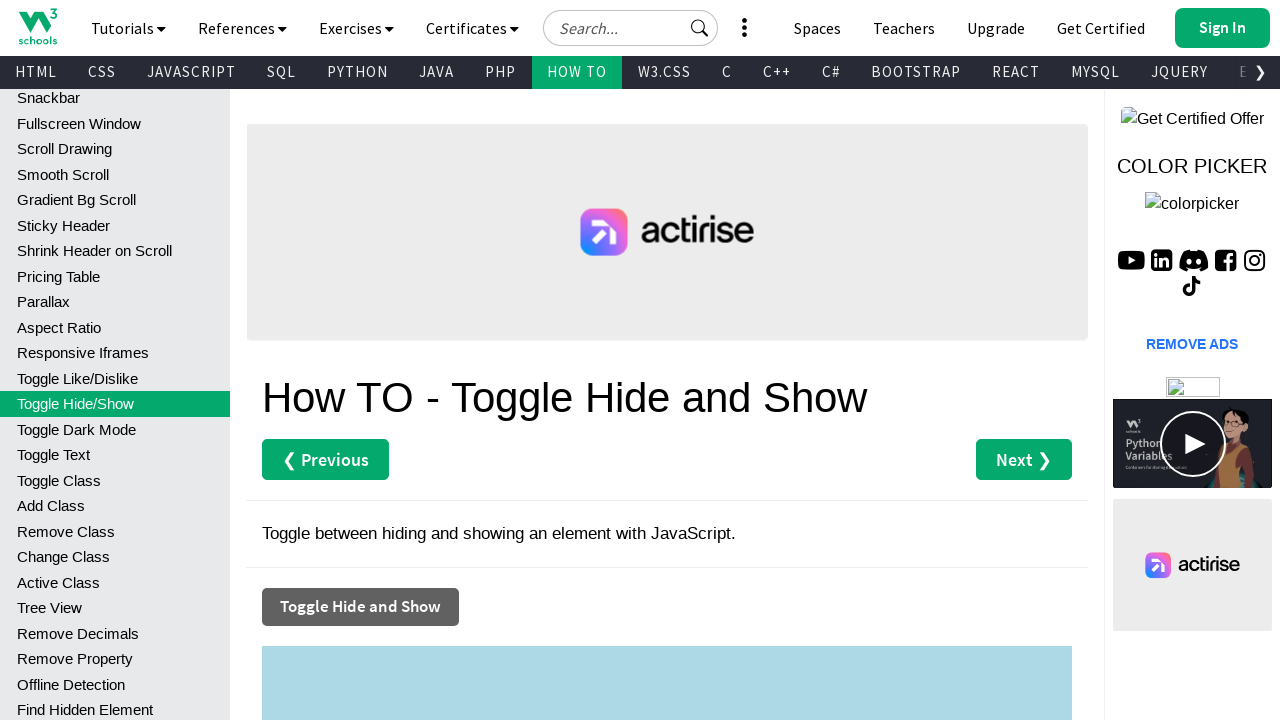

Located the toggle-able div element with id 'myDIV'
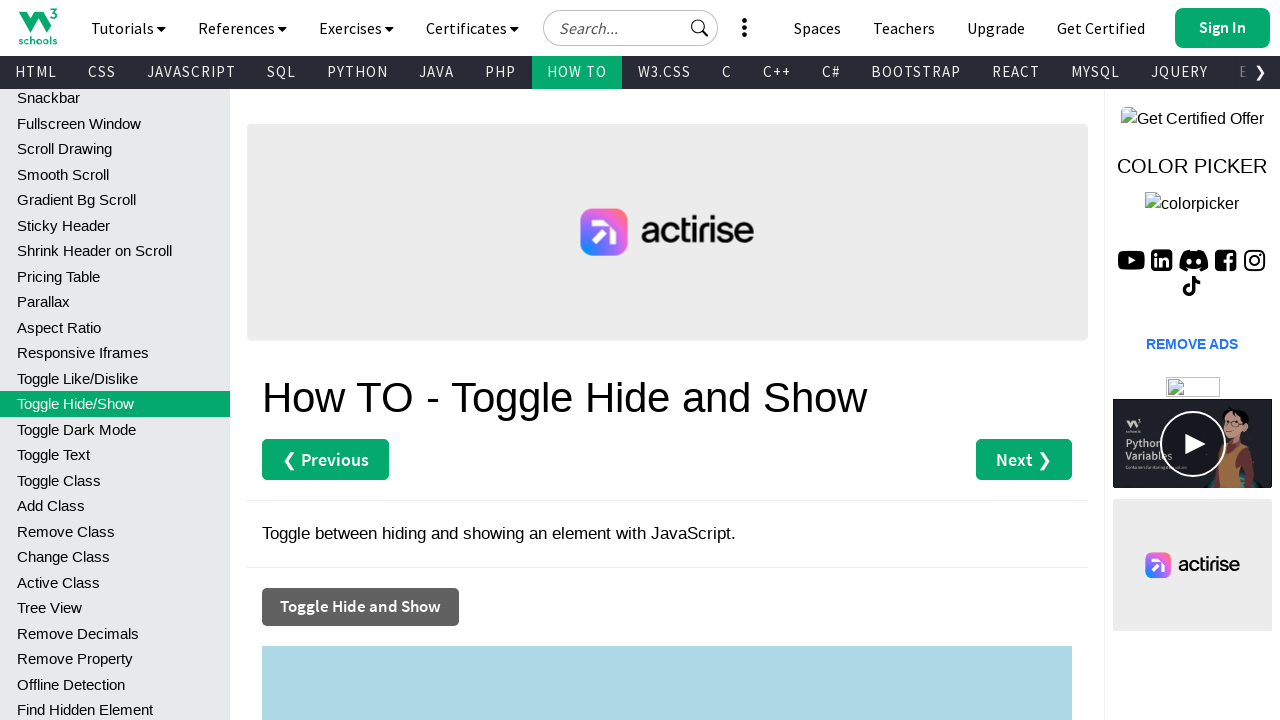

Checked initial visibility status of element: True
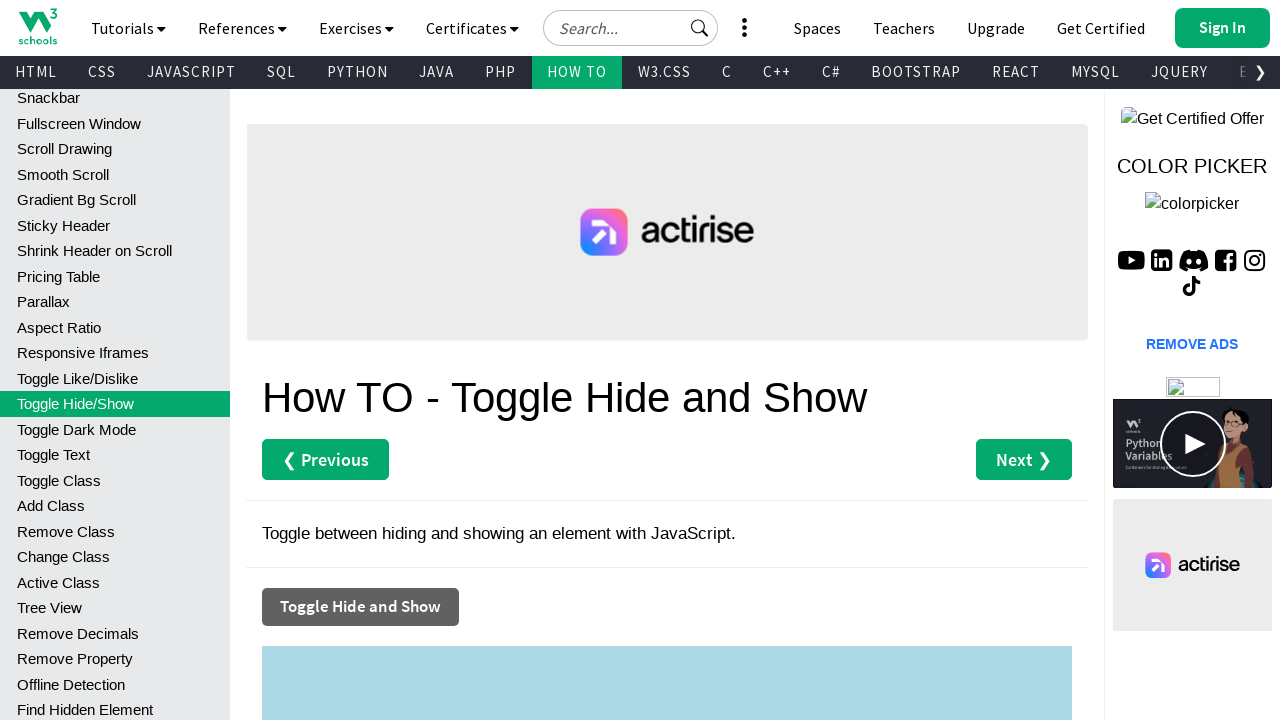

Clicked the toggle button to change element visibility at (360, 607) on #main button
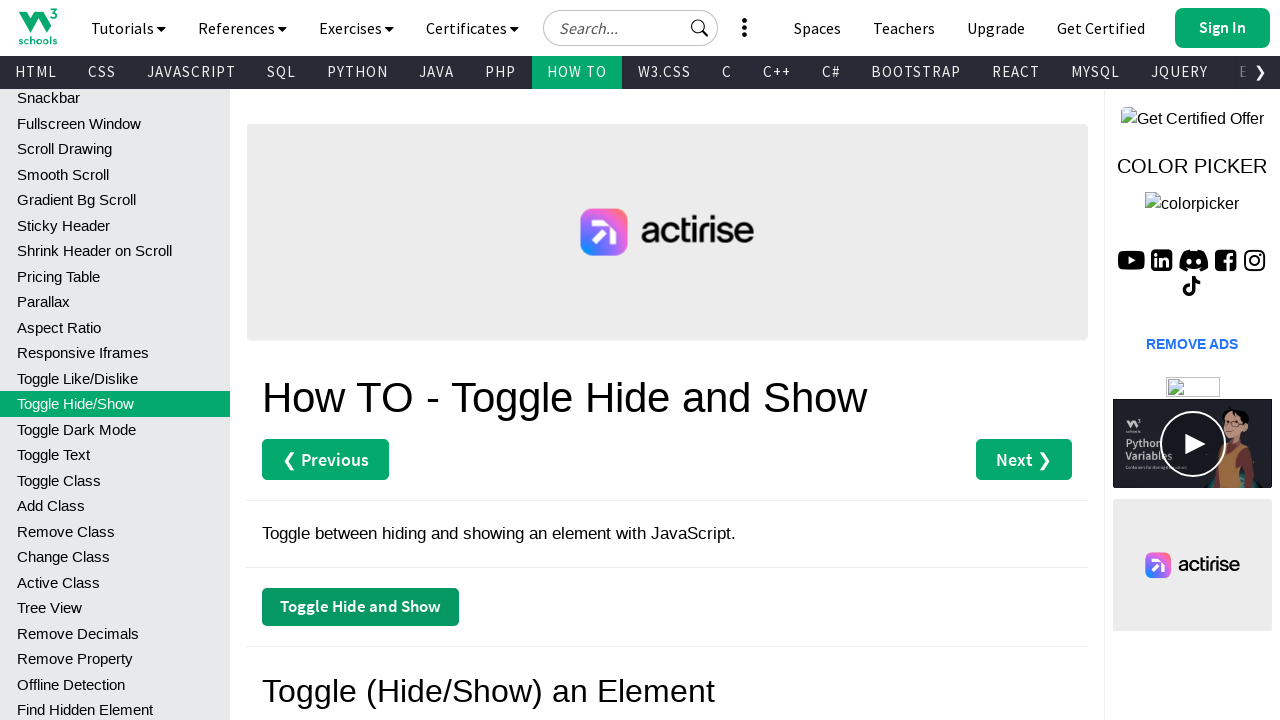

Waited 500ms for toggle animation to complete
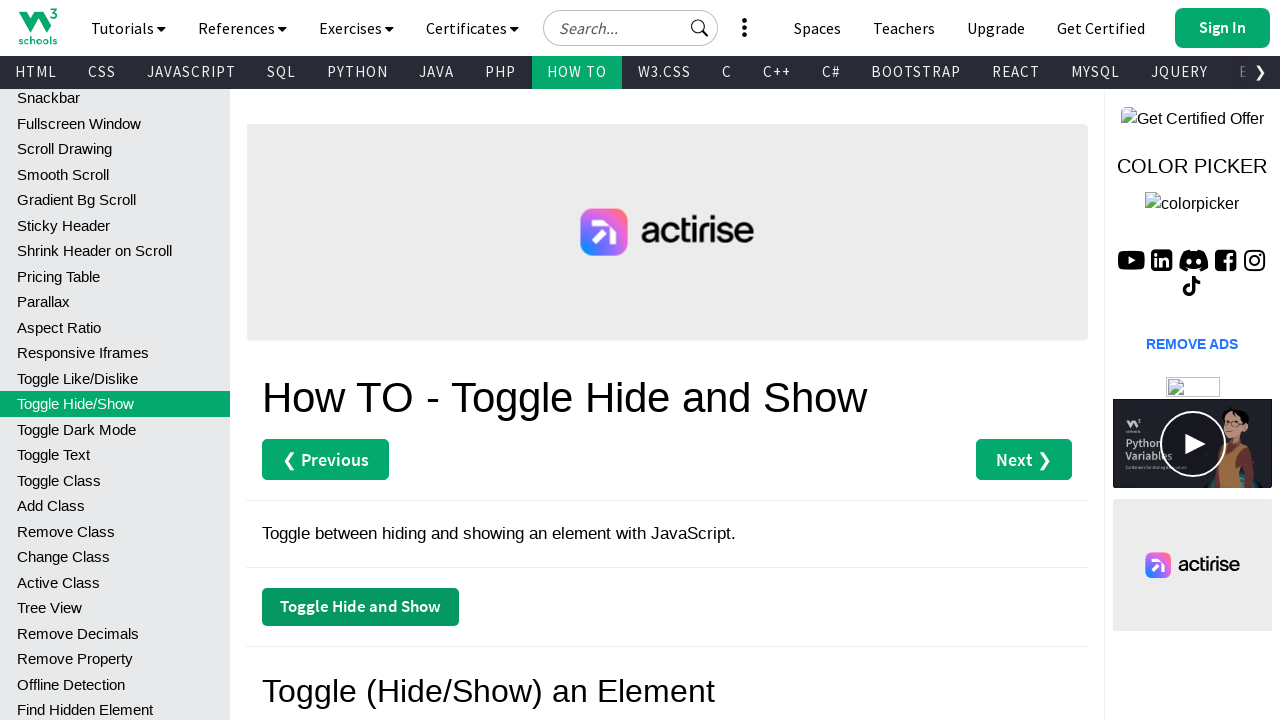

Checked final visibility status of element after toggle: False
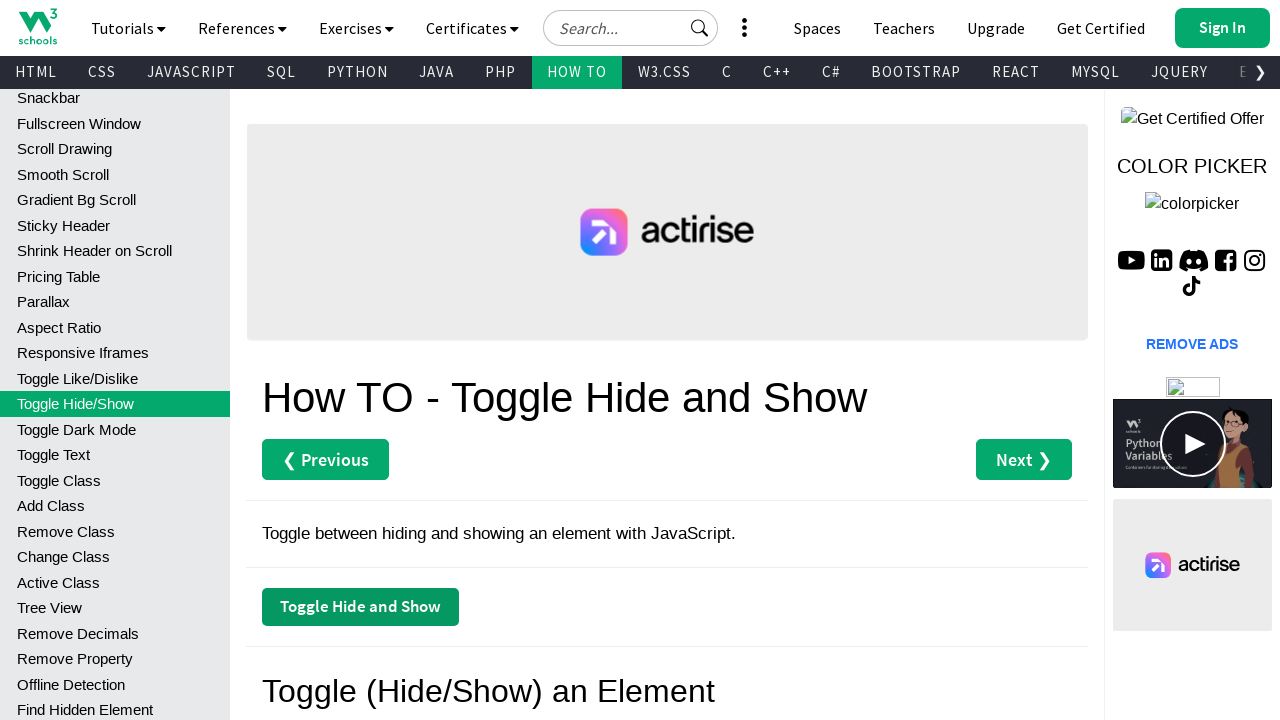

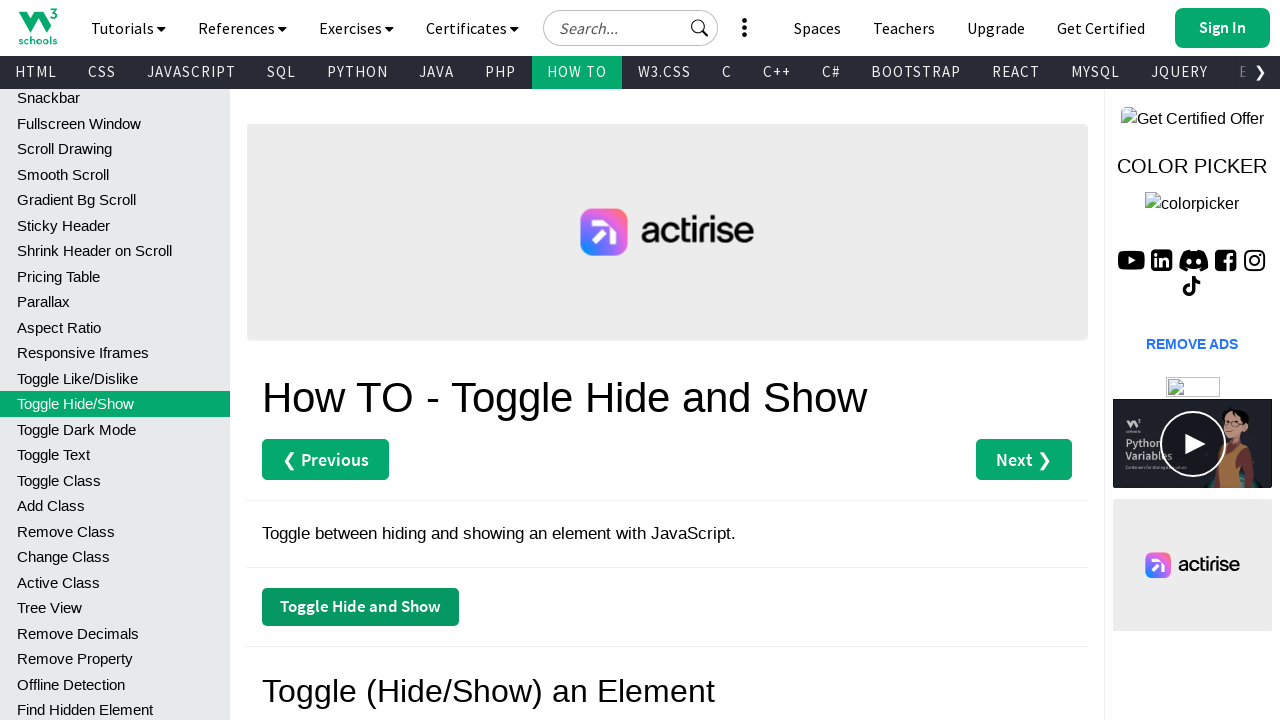